Tests various Selenium locator strategies on a practice page by filling login forms, navigating to forgot password flow, completing a password reset form, and then returning to login with different credentials.

Starting URL: https://rahulshettyacademy.com/locatorspractice/

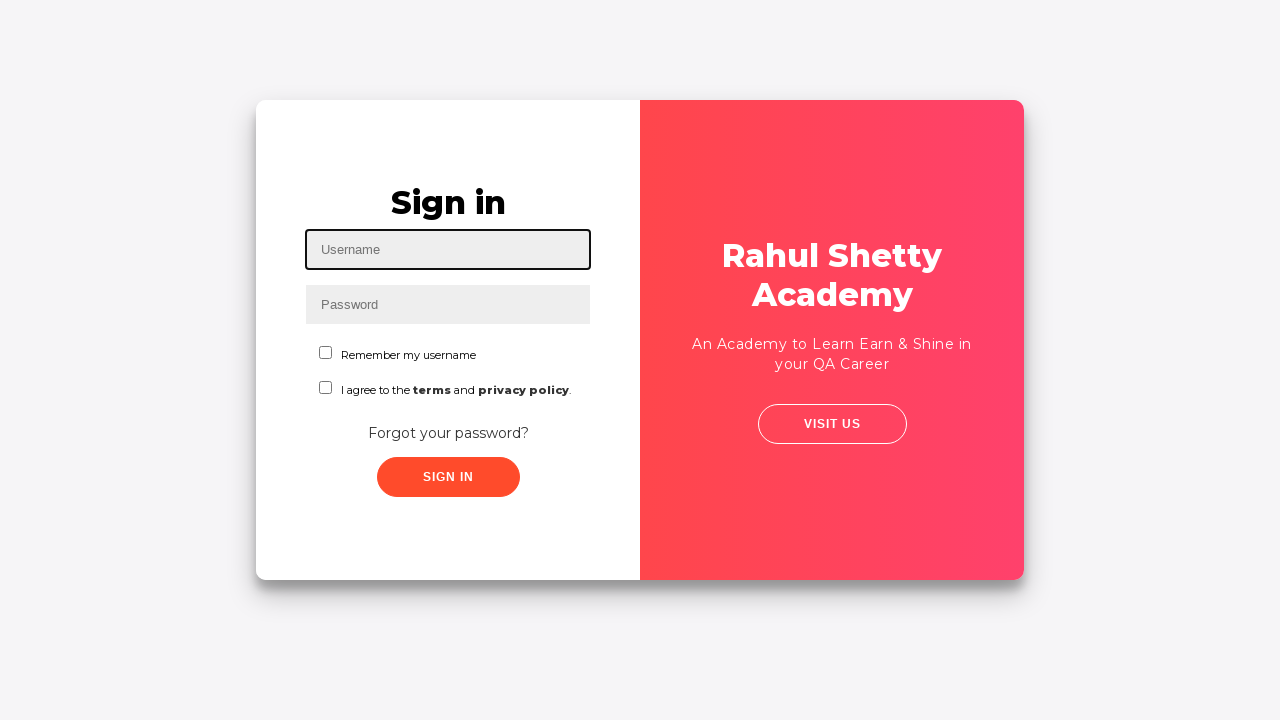

Filled username field with 'rahul' using id selector on #inputUsername
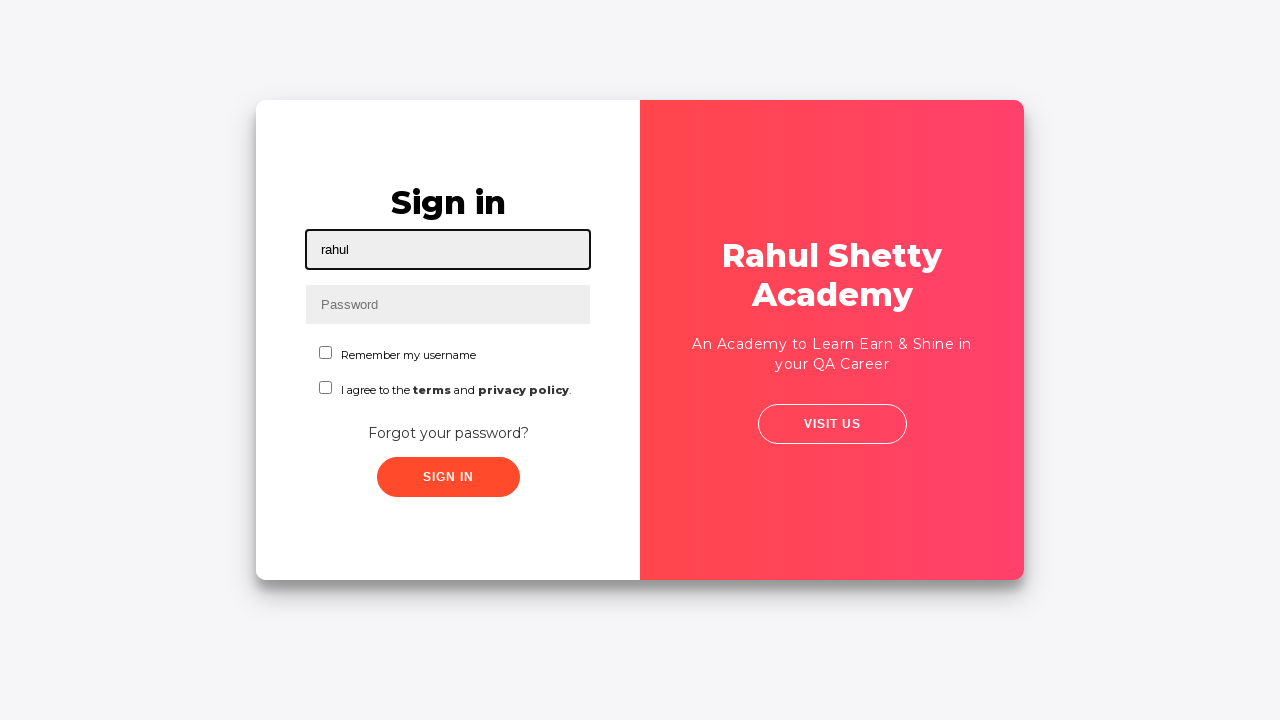

Filled password field with 'hello123' using name selector on input[name='inputPassword']
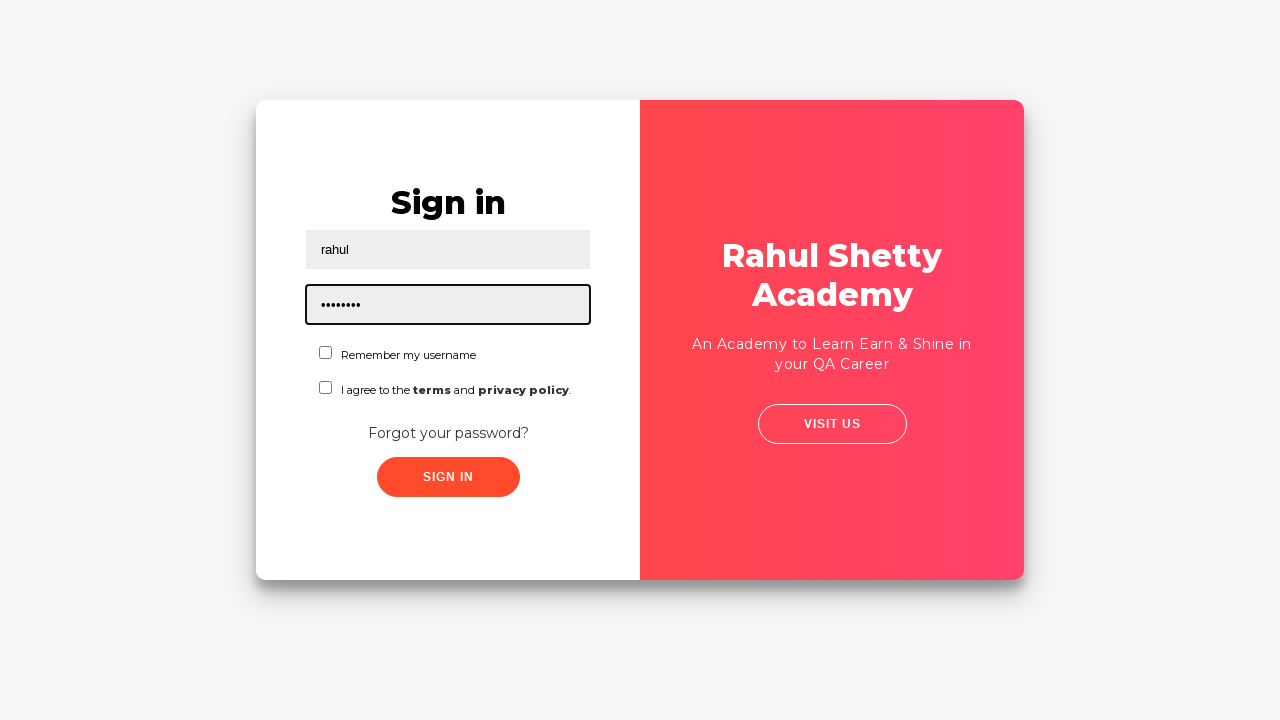

Clicked sign in button at (448, 477) on .signInBtn
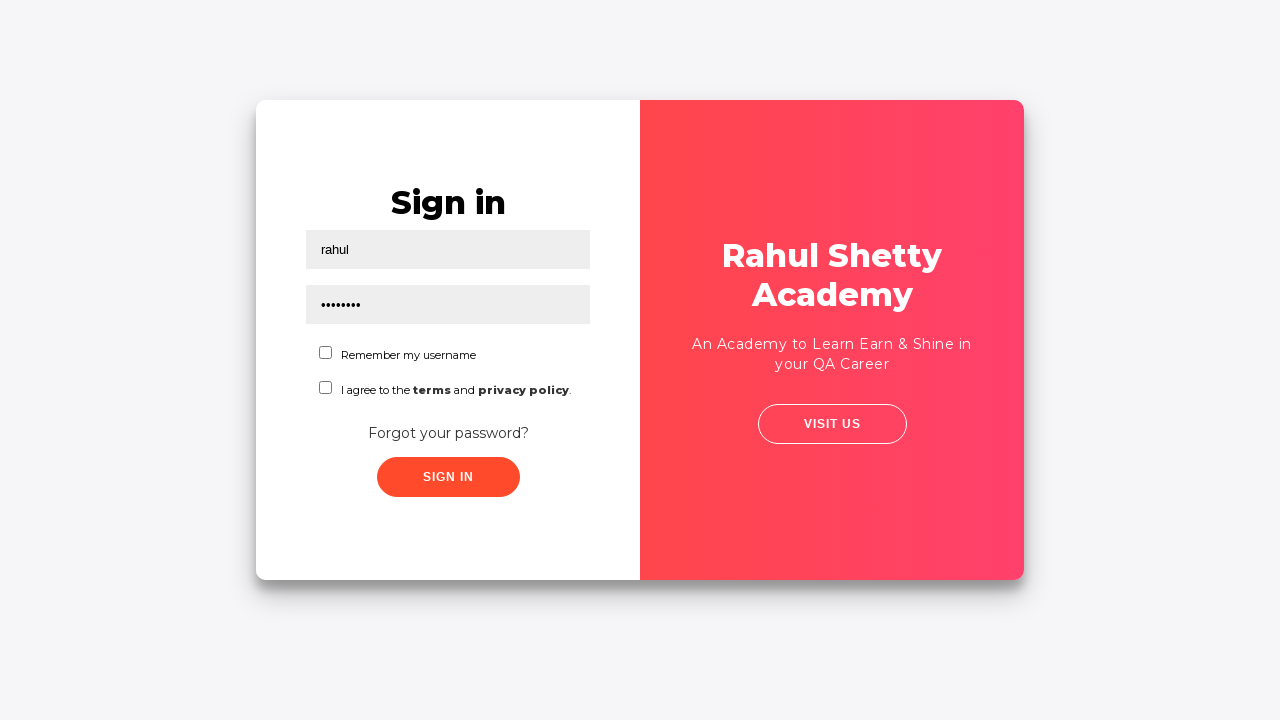

Error message appeared after failed login attempt
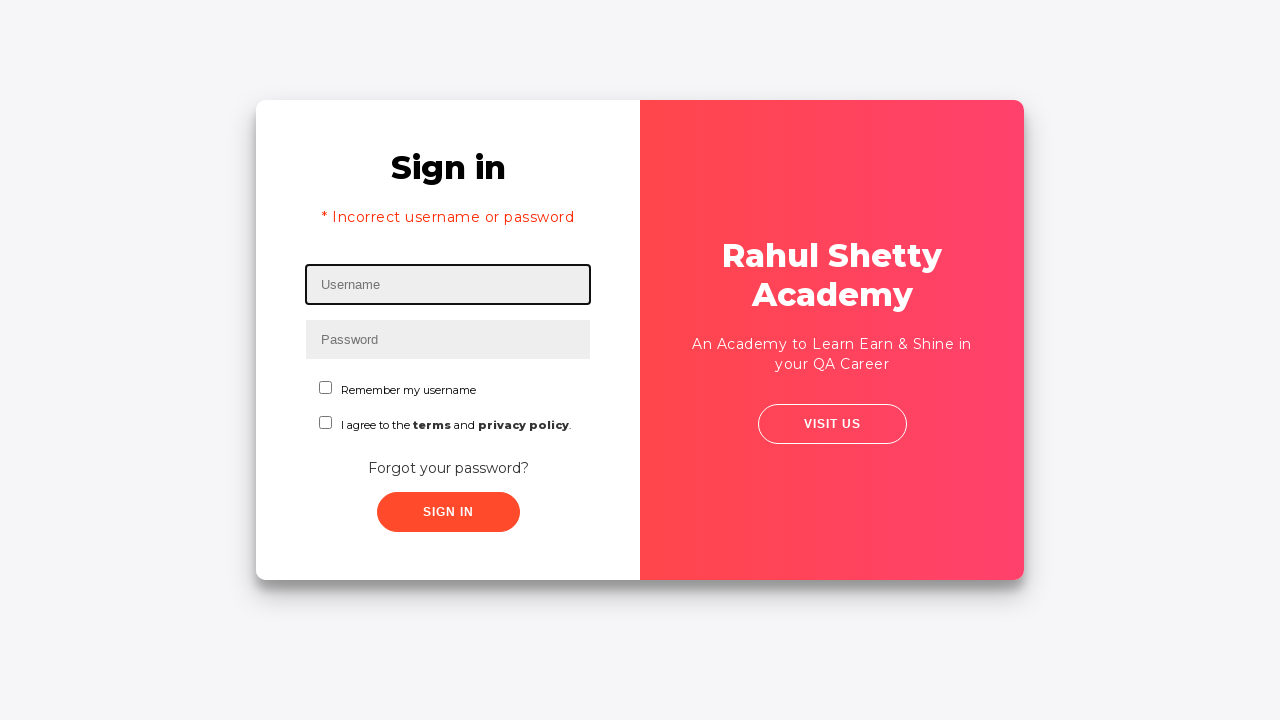

Clicked 'Forgot your password?' link at (448, 468) on text=Forgot your password?
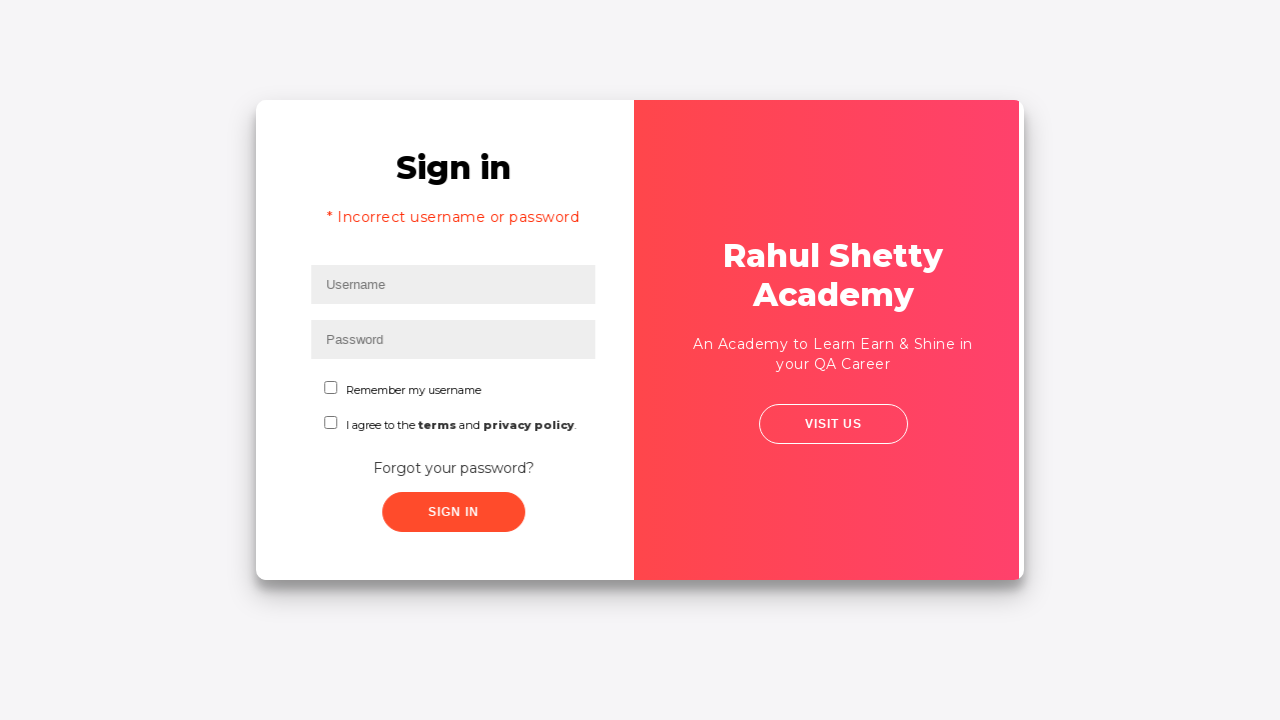

Waited for forgot password form to load
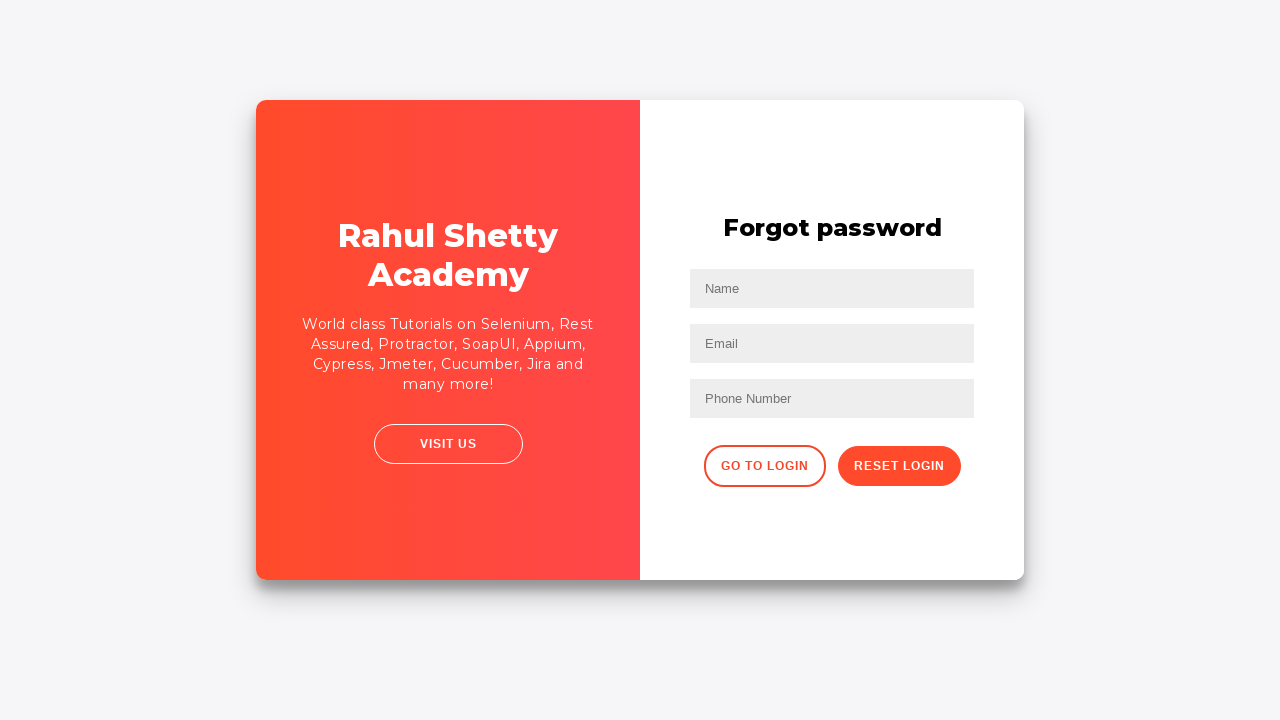

Filled name field with 'John' in password reset form on input[placeholder='Name']
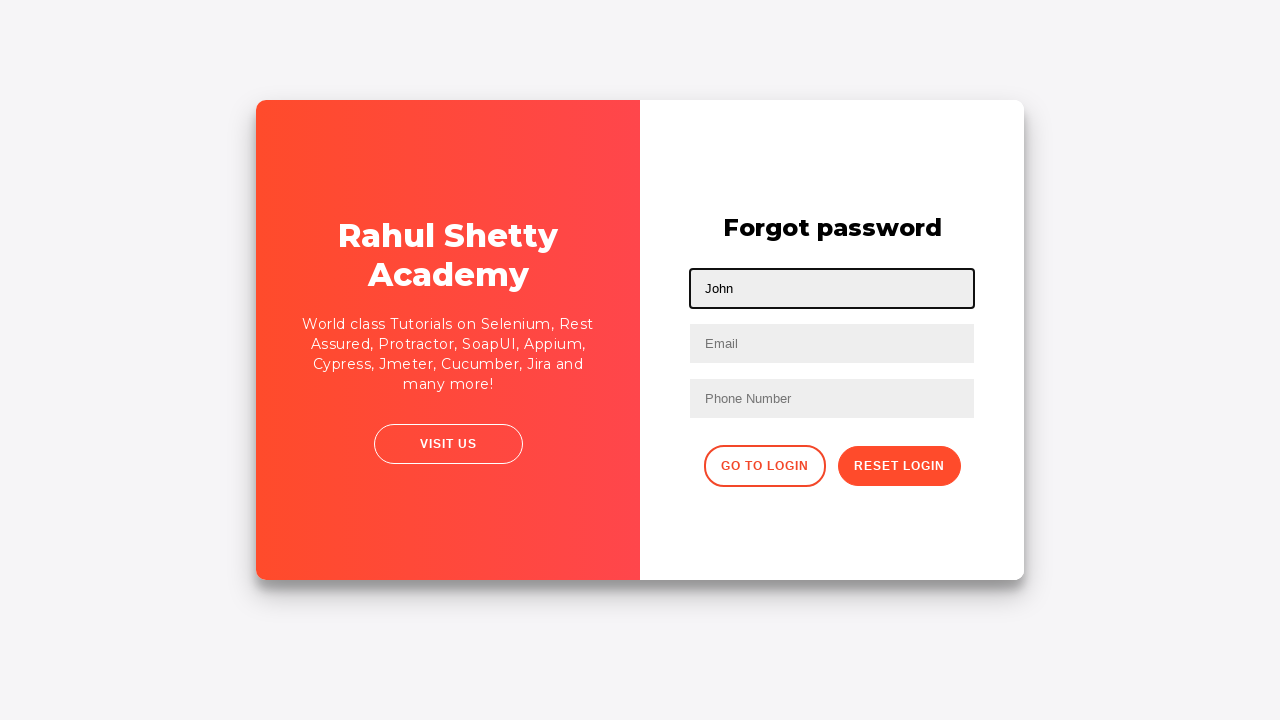

Filled email field with 'john@rsa.com' on input[placeholder='Email']
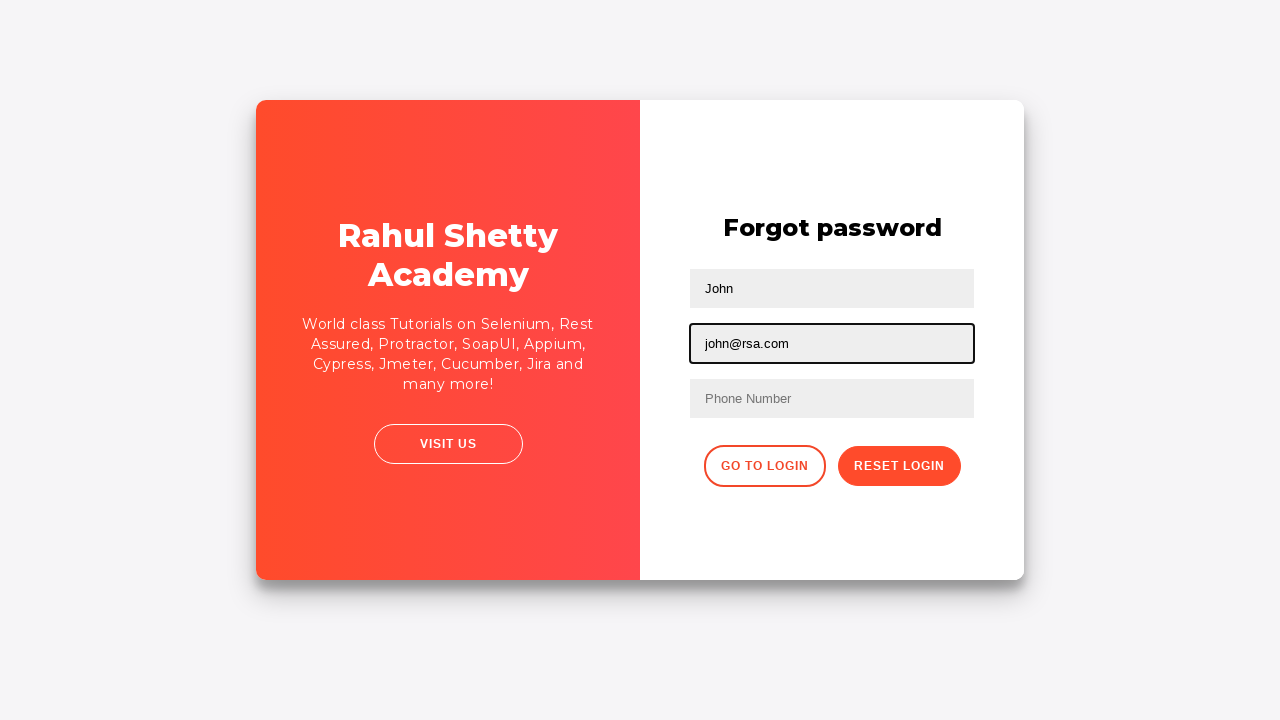

Cleared the third text input field on input[type='text'] >> nth=2
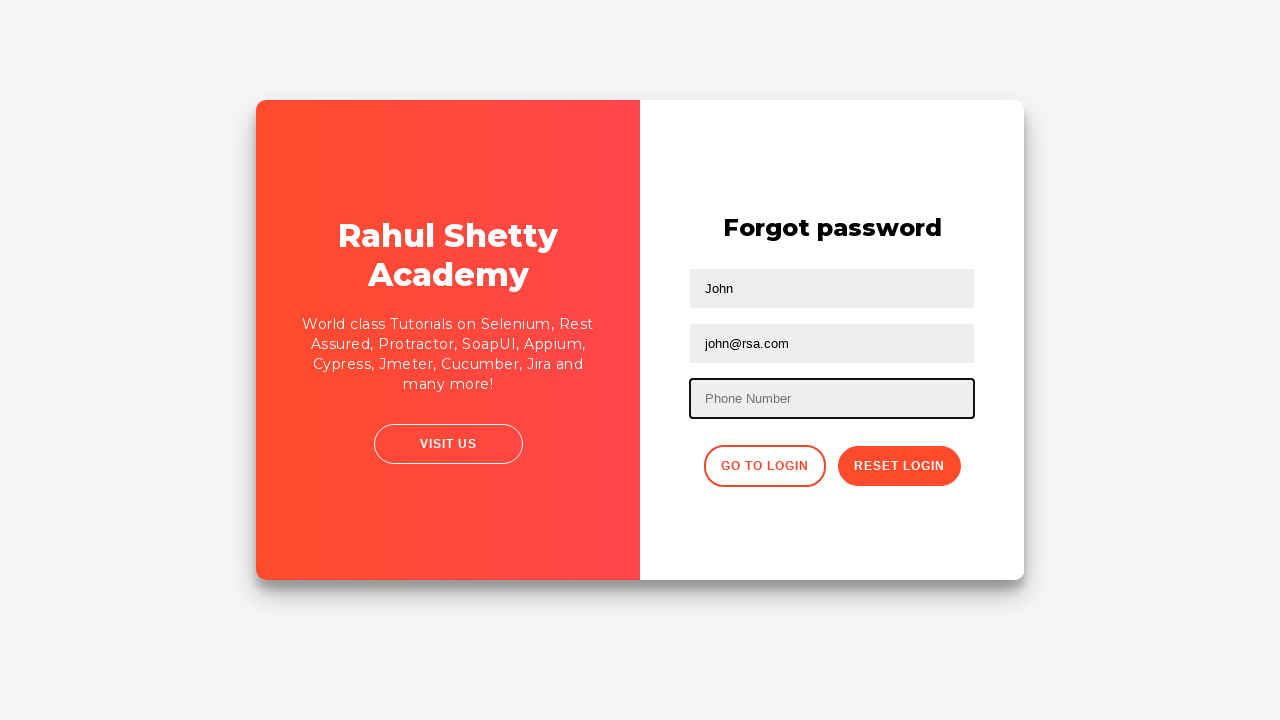

Filled third text input with 'john@gmail.com' on input[type='text']:nth-child(3)
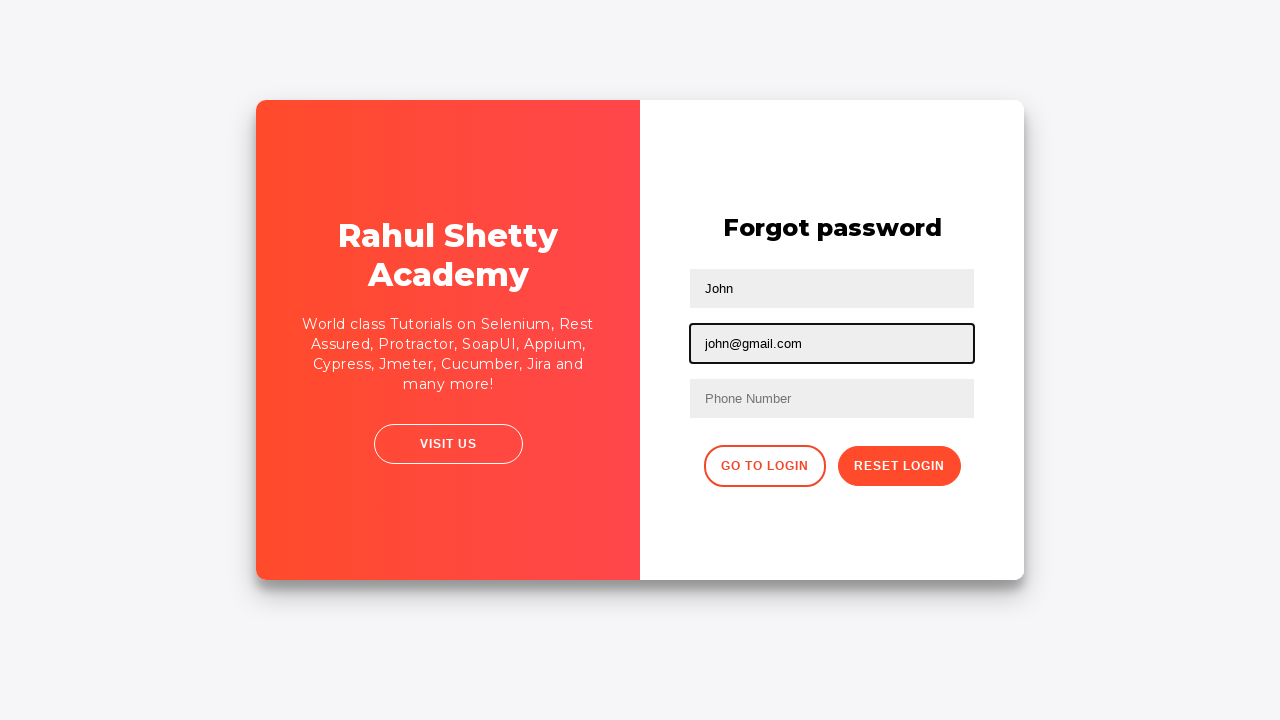

Filled phone number field with '9864353253' on form input >> nth=2
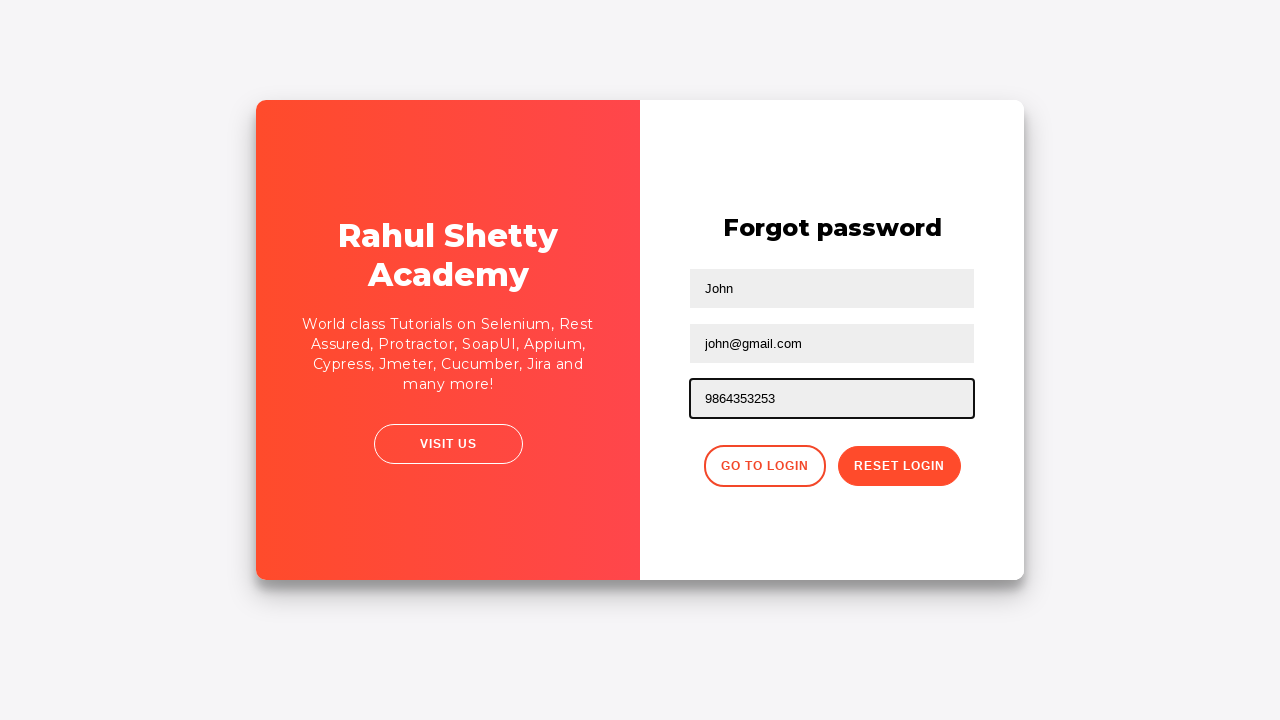

Clicked reset password button at (899, 466) on .reset-pwd-btn
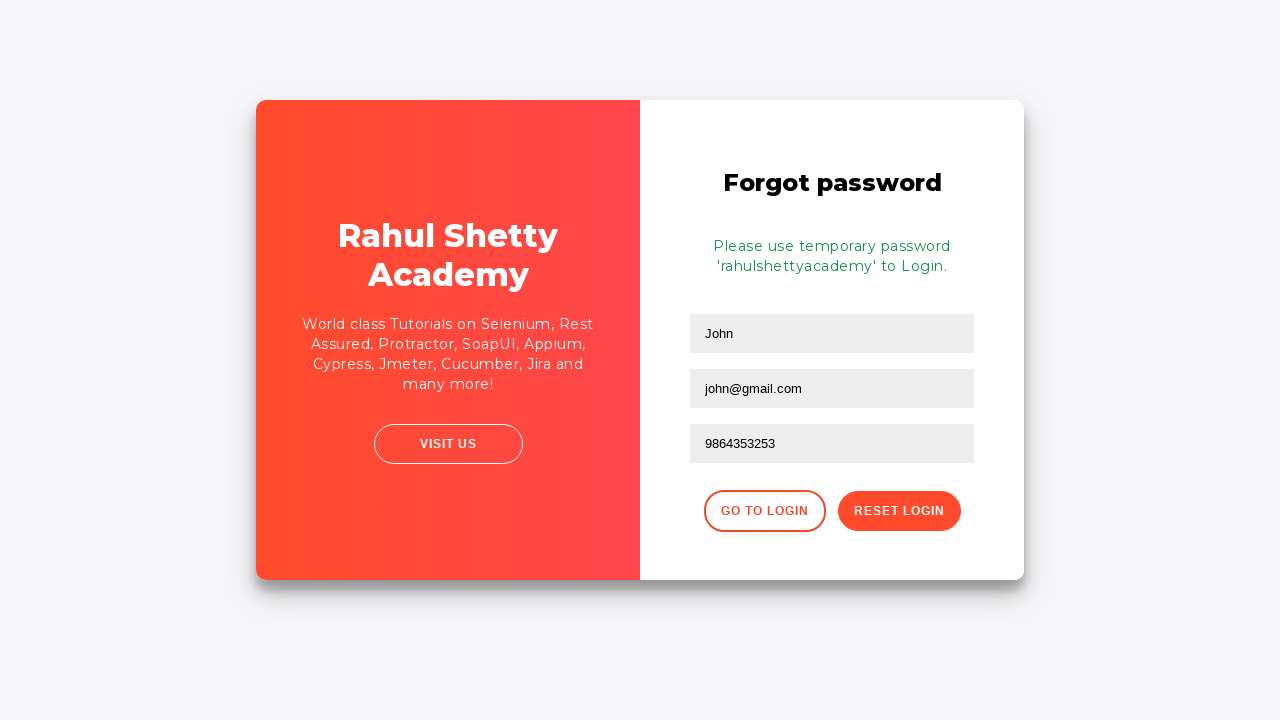

Password reset confirmation message appeared
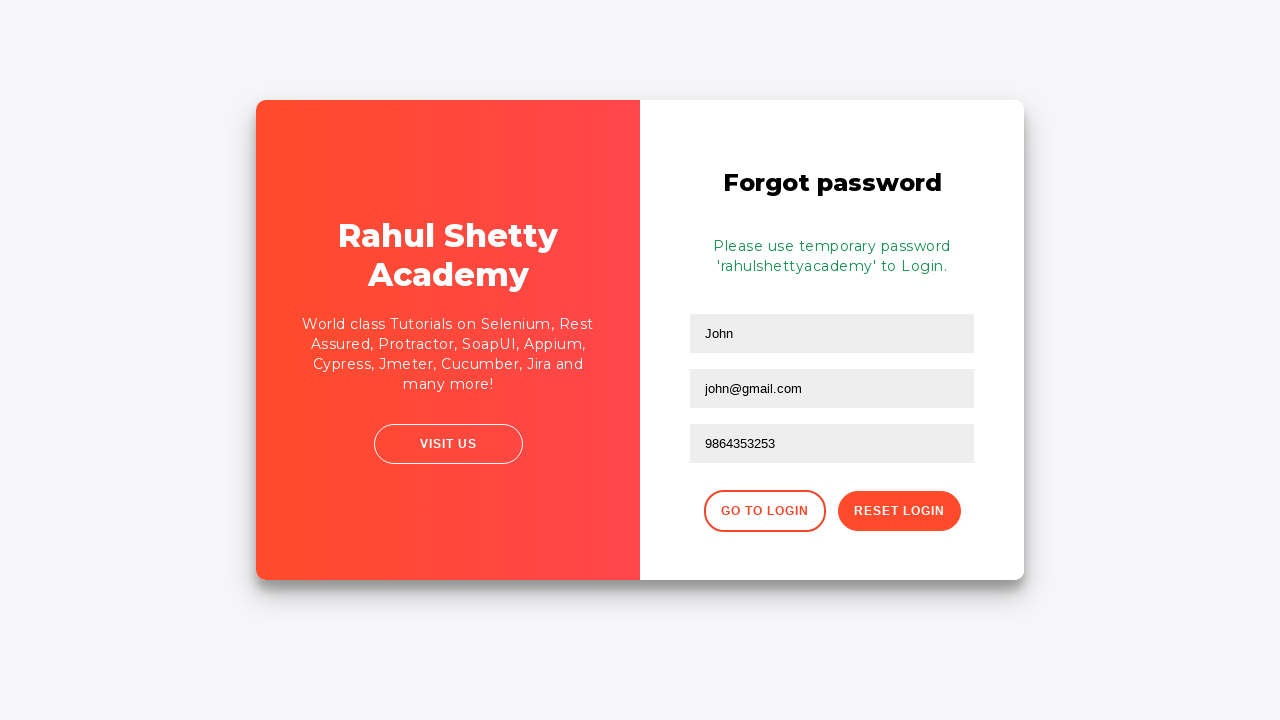

Clicked 'Go to Login' button to return to login form at (764, 511) on div.forgot-pwd-btn-conainer button:first-child
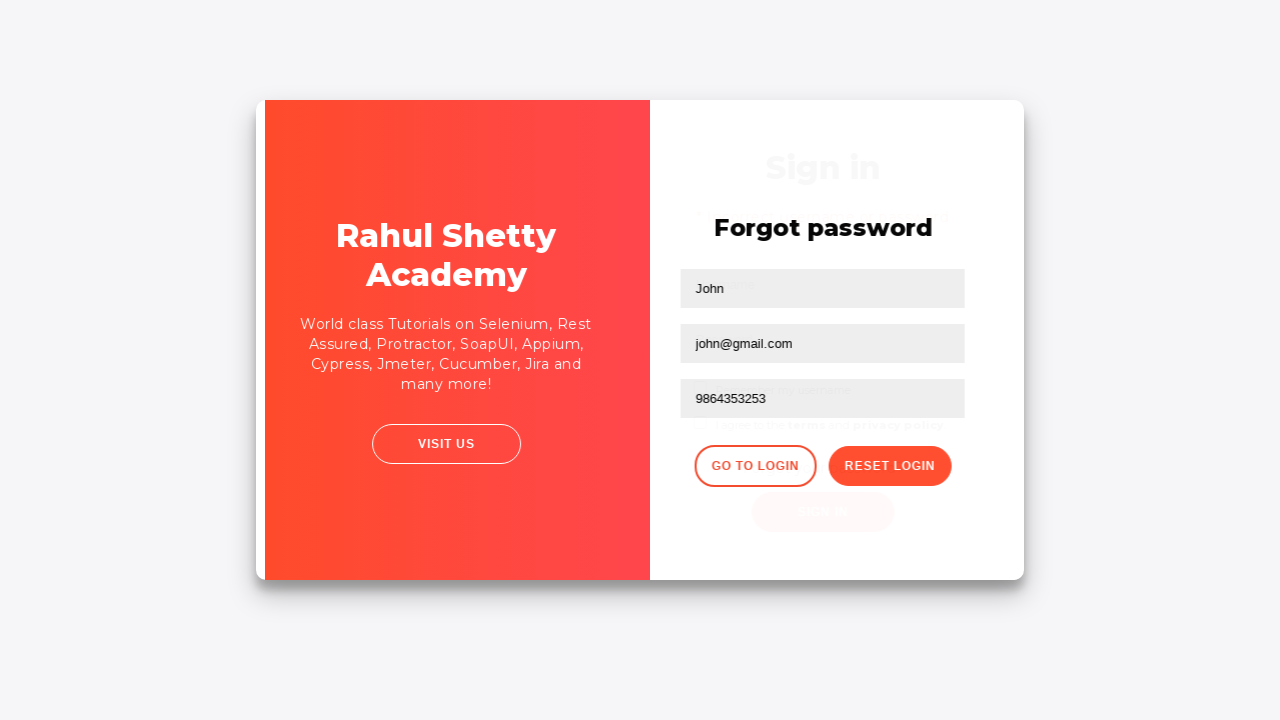

Waited for login form to load after password reset
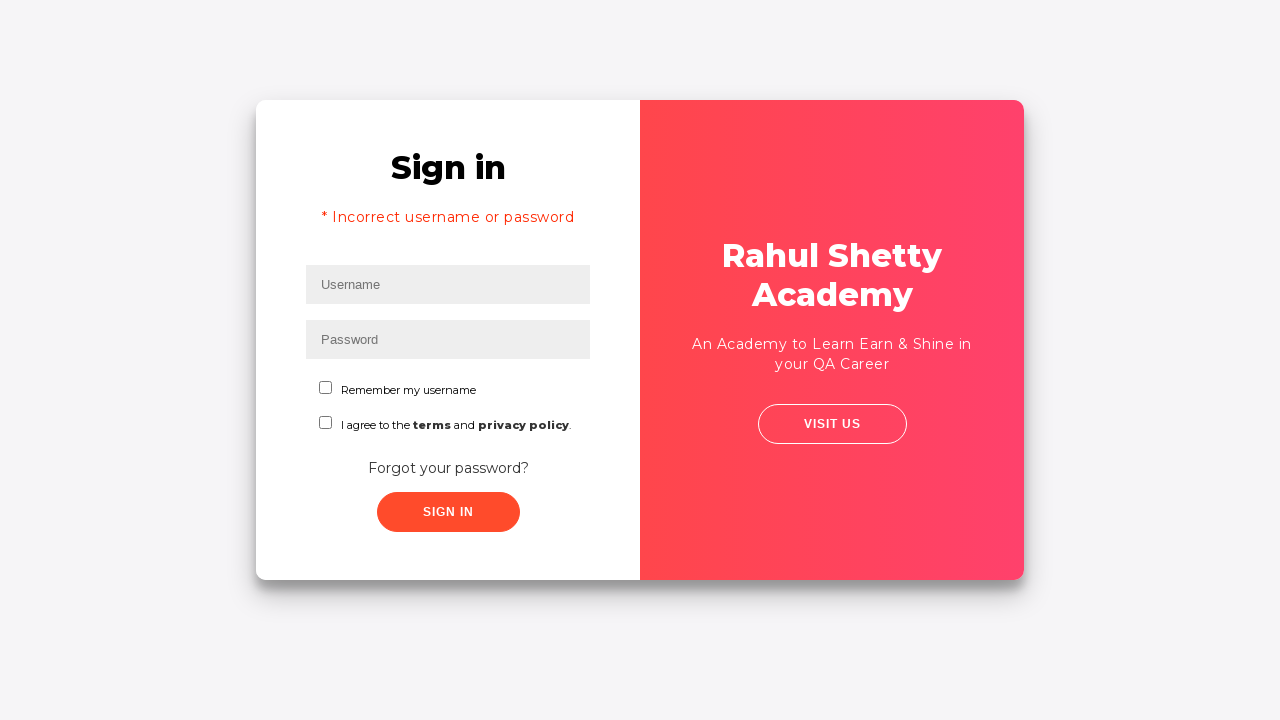

Filled username field with 'rahul' for second login attempt on #inputUsername
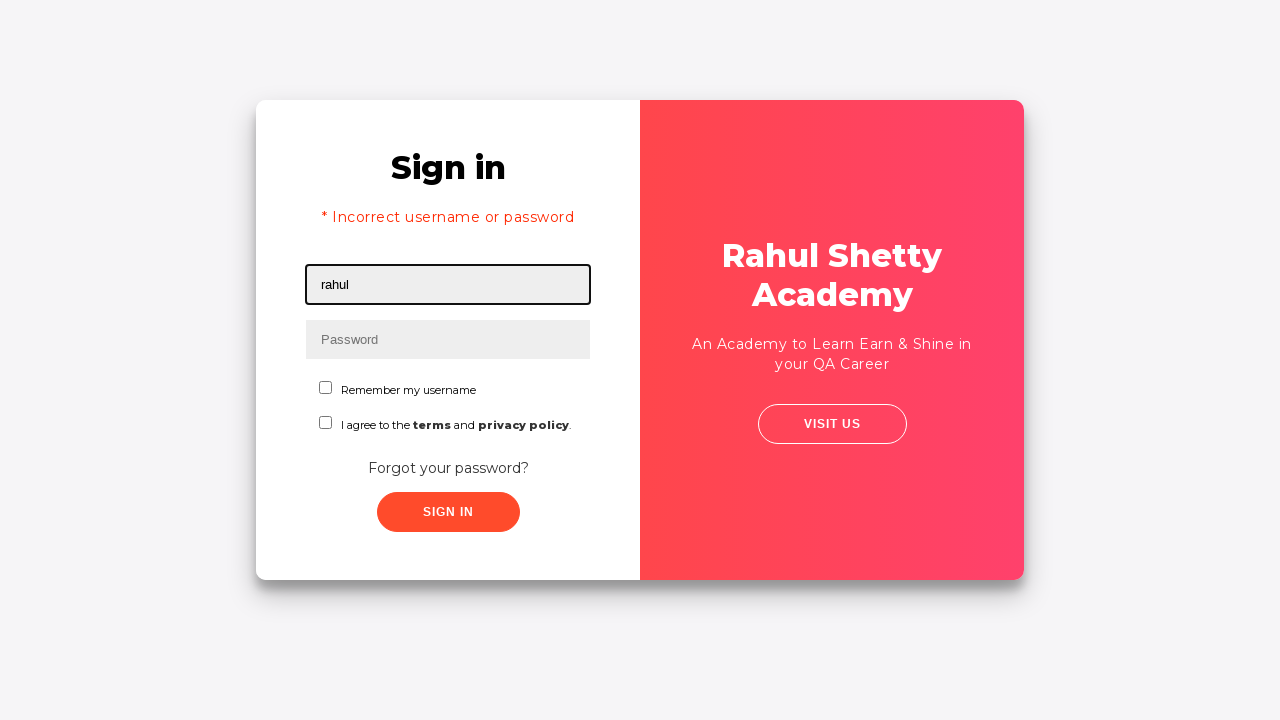

Filled password field with 'rahulshettyacademy' using correct credentials on input[type*='pass']
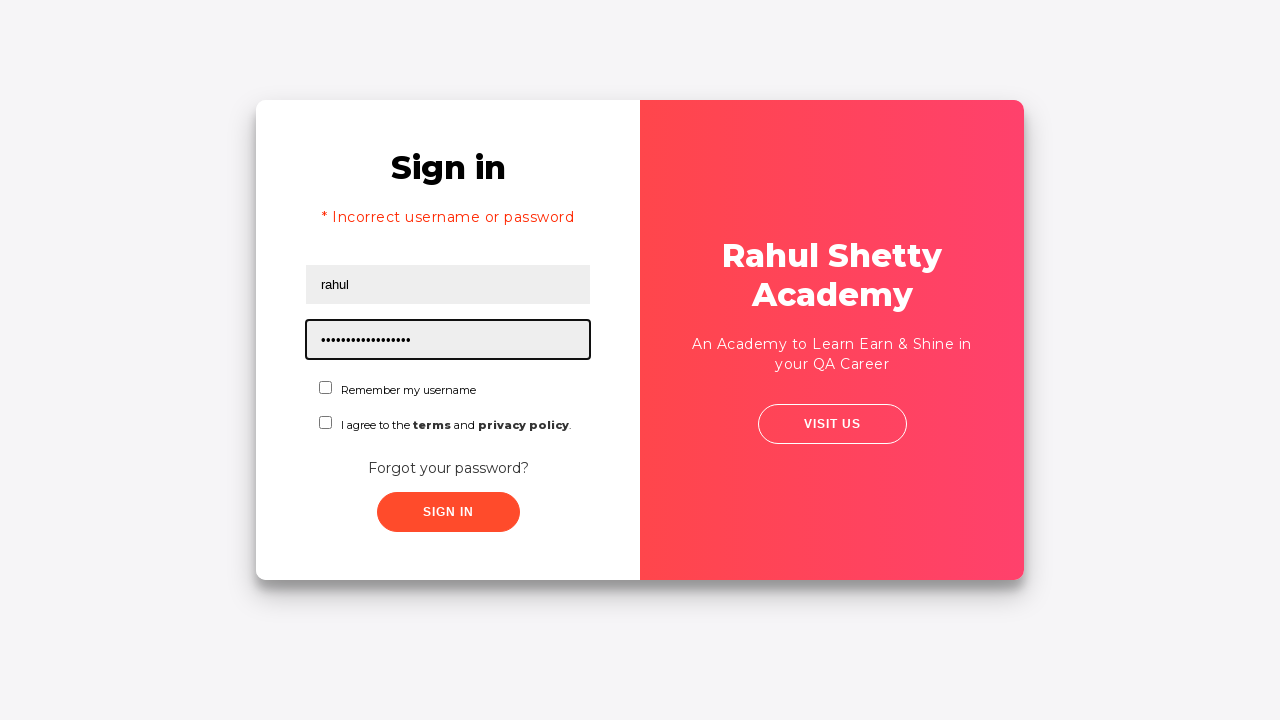

Checked the checkbox at (326, 388) on #chkboxOne
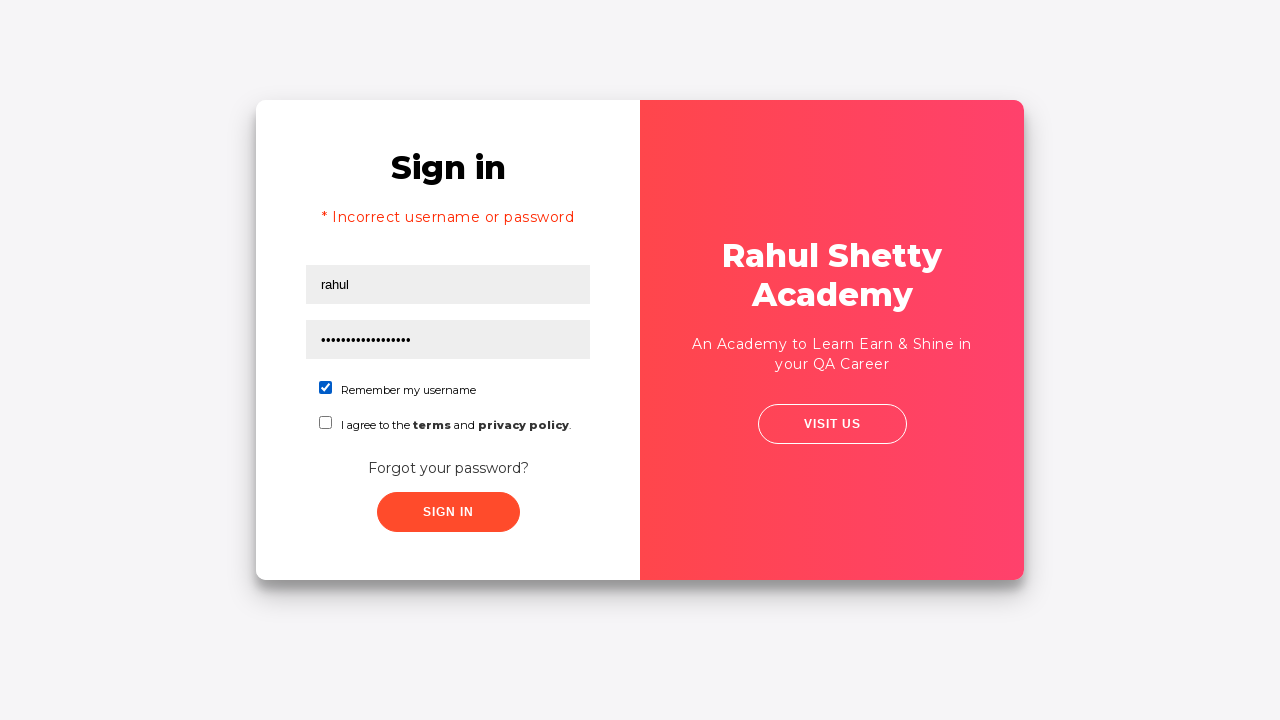

Clicked submit button to log in with correct credentials at (448, 512) on button[class*='submit']
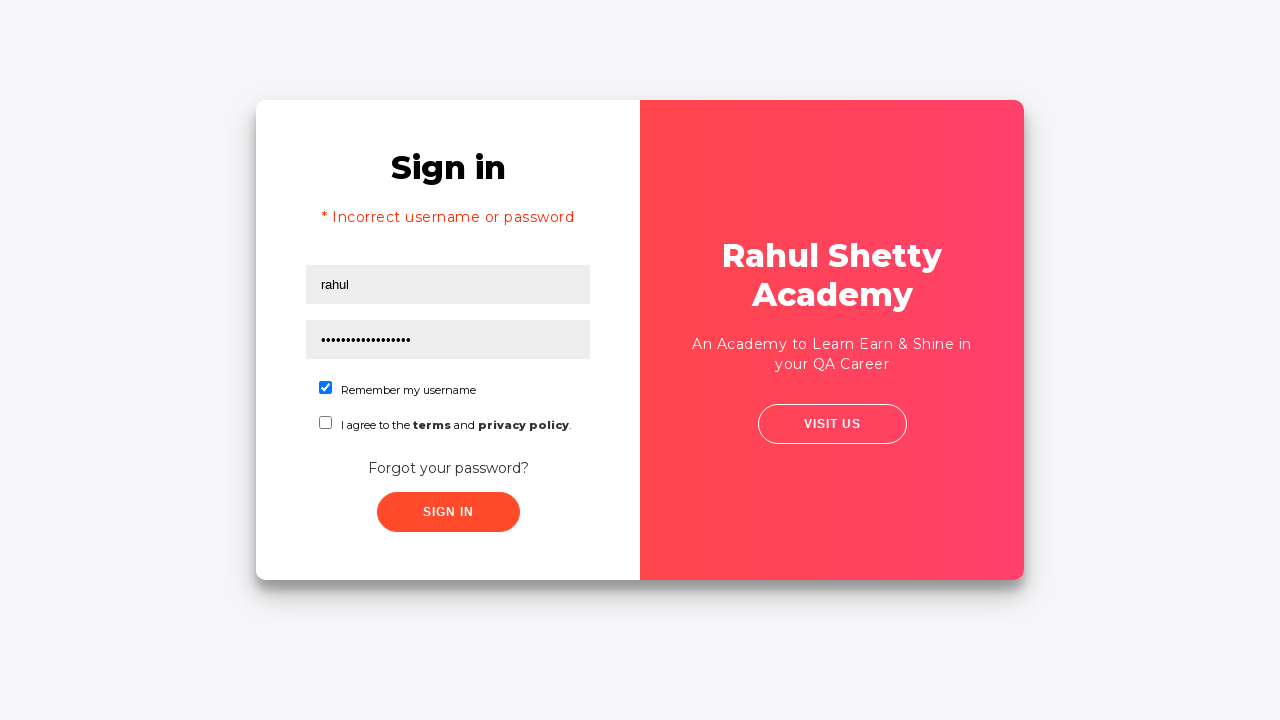

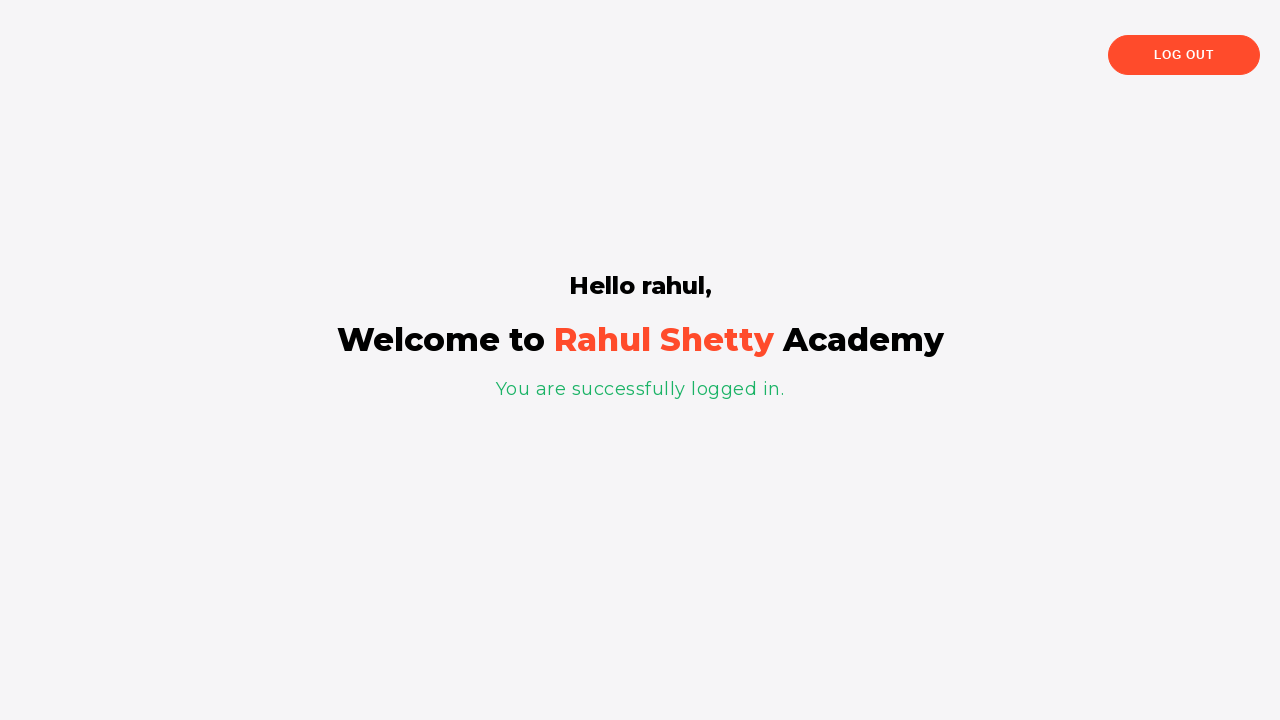